Tests simple JavaScript alert by clicking the alert button and accepting the alert dialog

Starting URL: https://www.hyrtutorials.com/p/alertsdemo.html

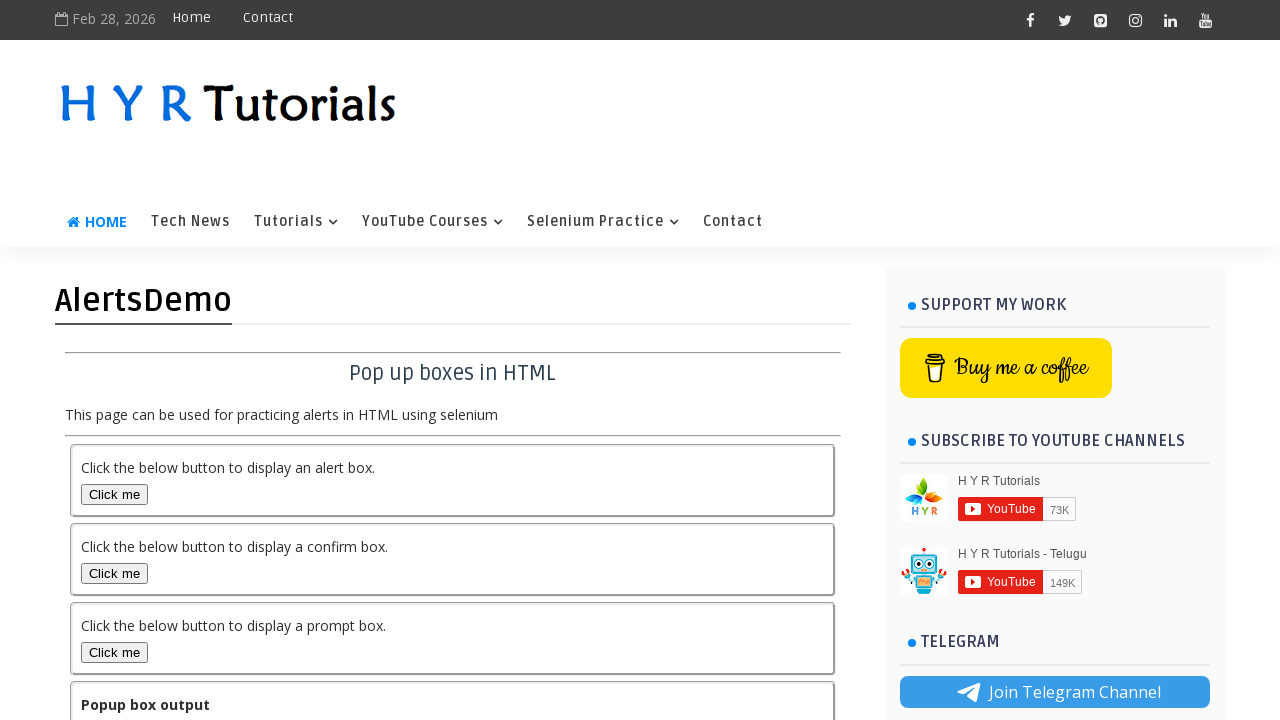

Set up dialog handler to accept alerts
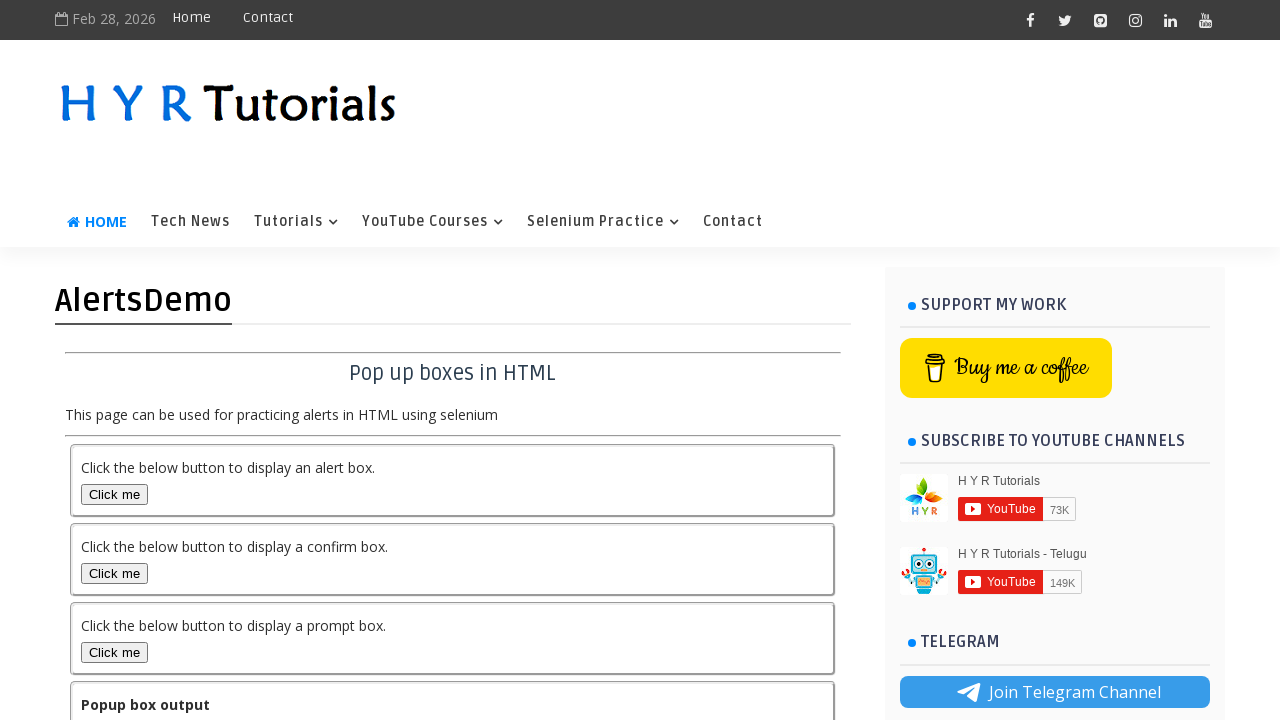

Alert box button element is visible
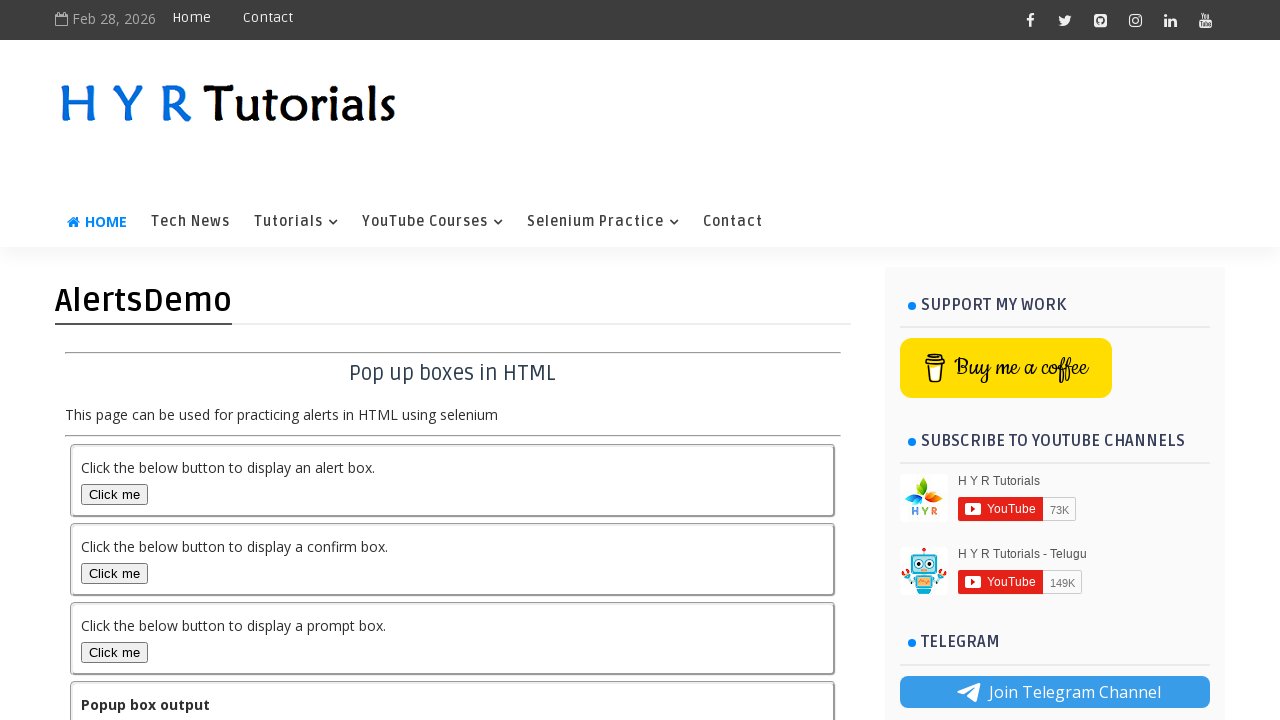

Clicked the alert button to trigger JavaScript alert at (114, 494) on #alertBox
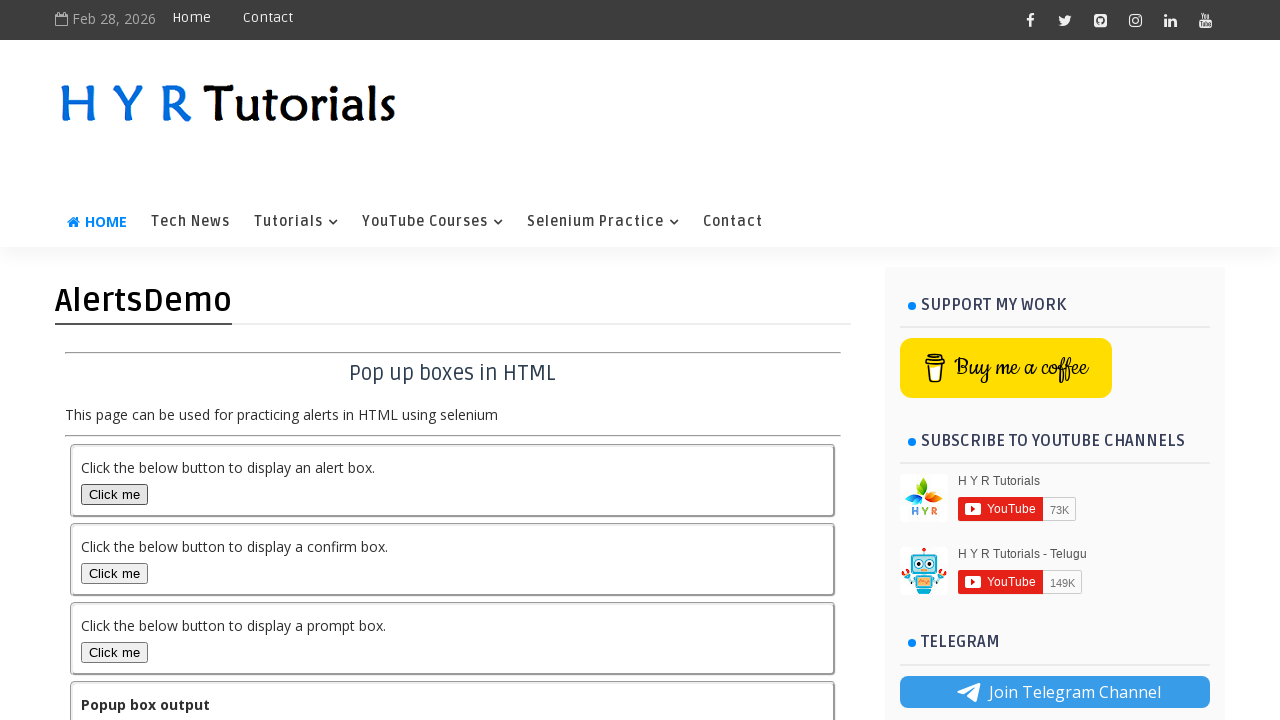

Alert dialog accepted and output element is visible
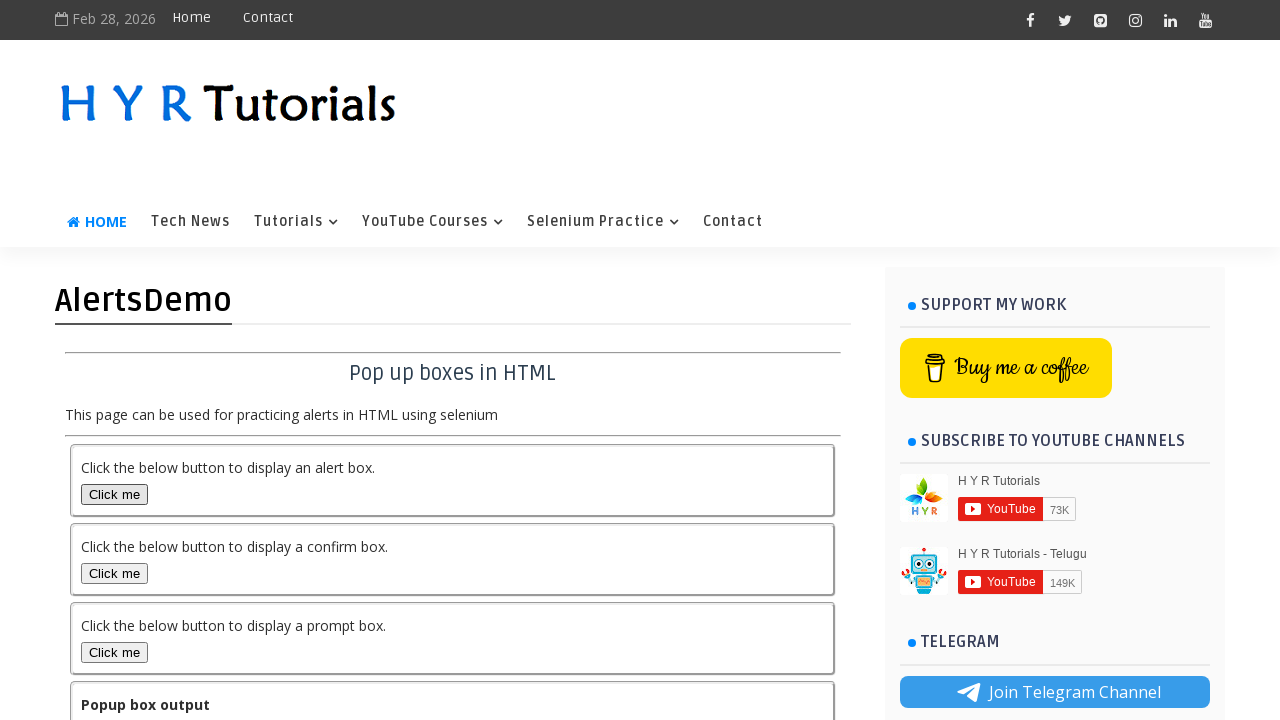

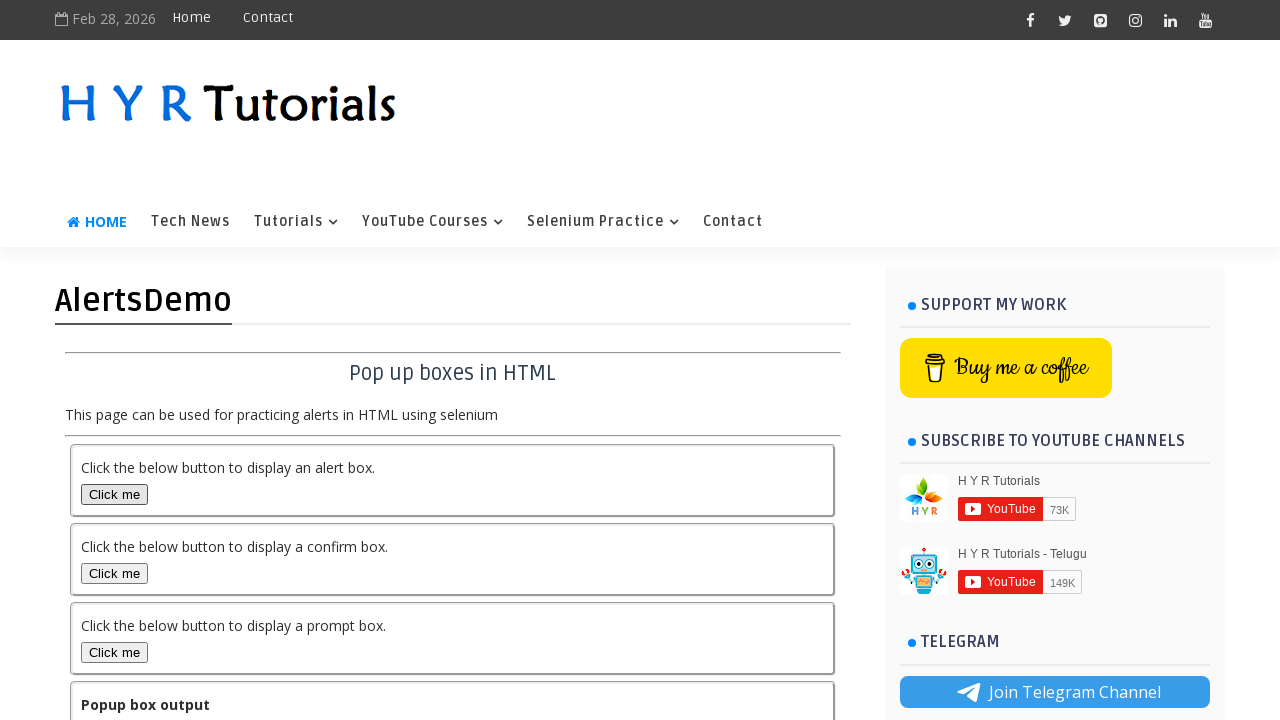